Tests text box functionality by filling first name and last name input fields on a practice form page

Starting URL: https://awesomeqa.com/practice.html

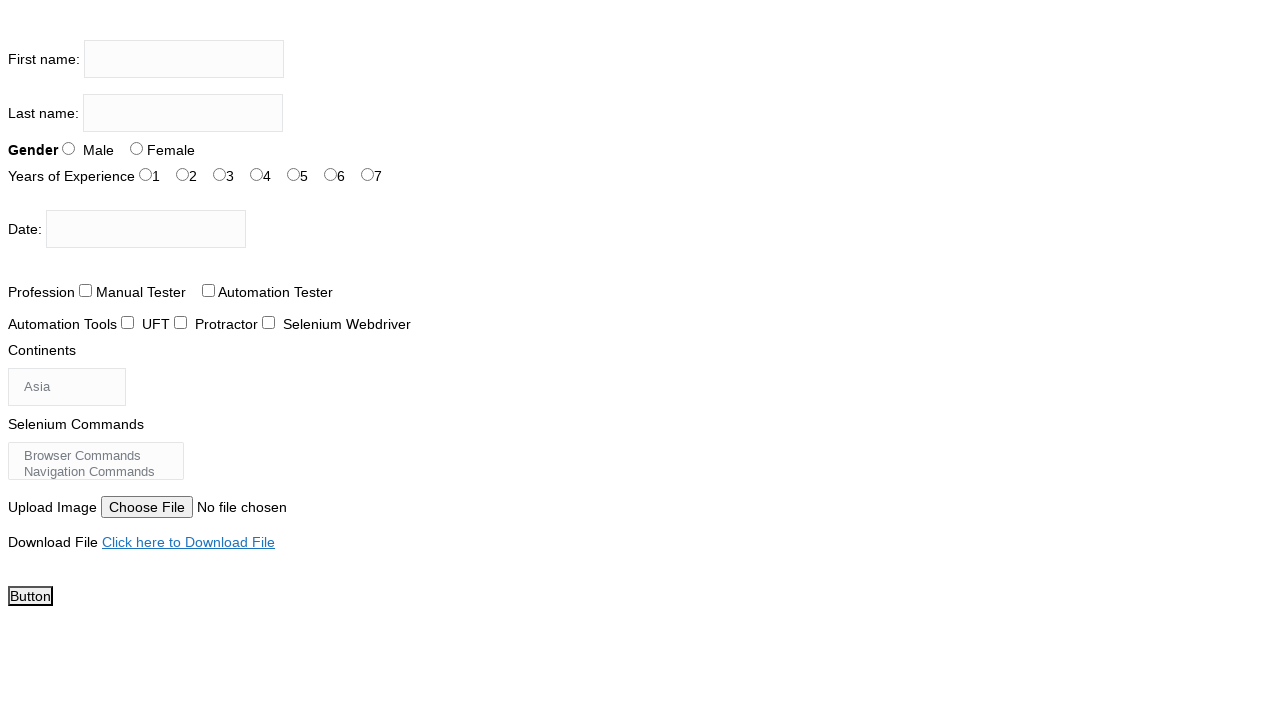

Filled first name text box with 'SAURABH' on input[name='firstname']
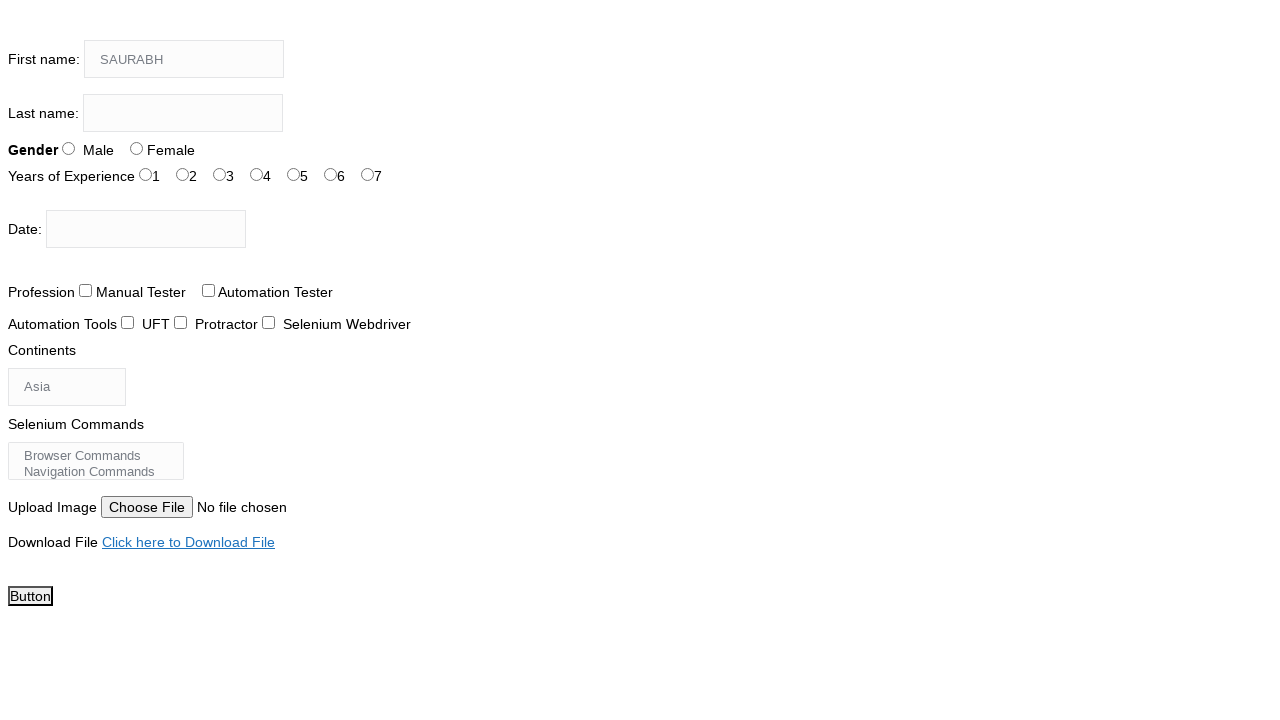

Filled last name text box with 'SRIVASTAVA' on input[name='lastname']
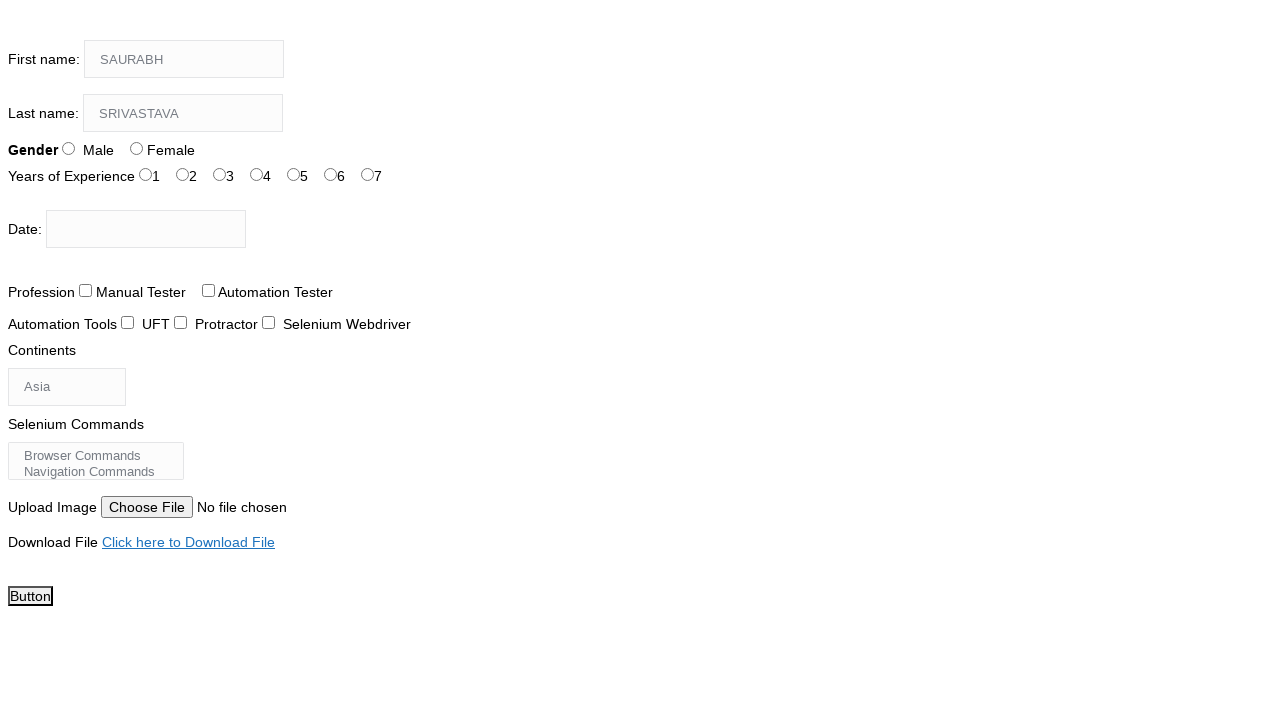

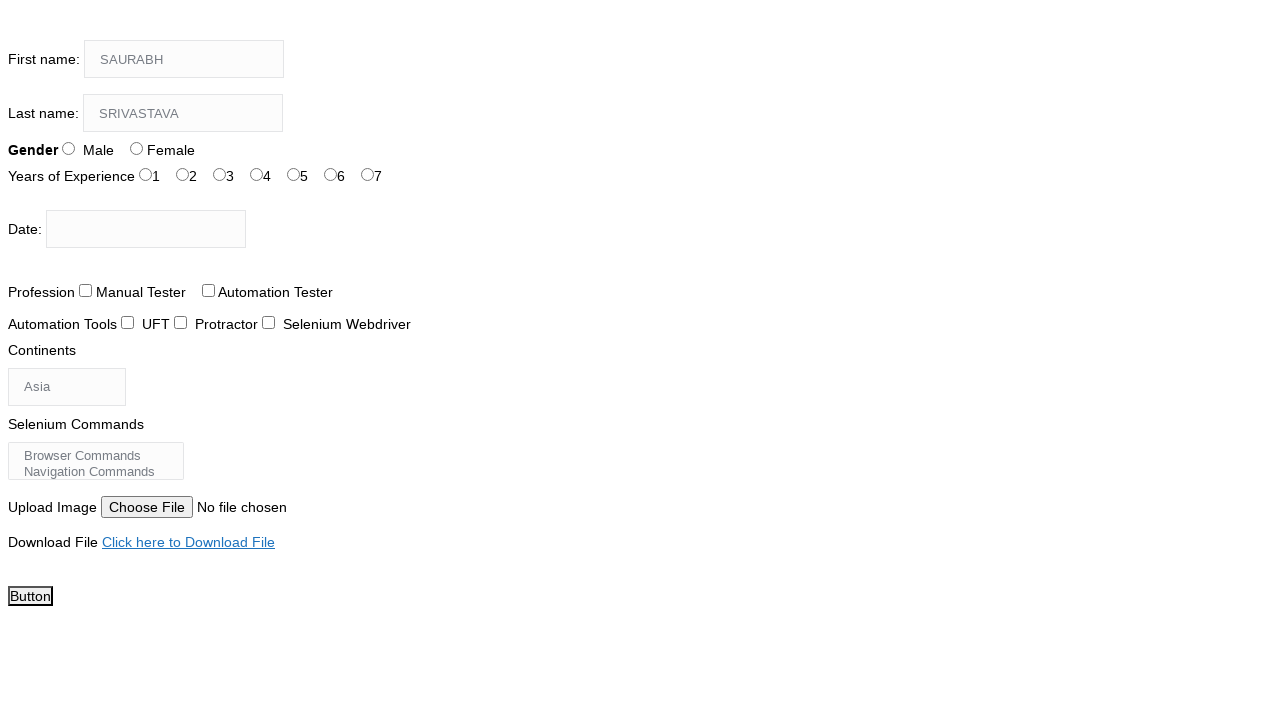